Fills out a registration form with personal information and verifies successful registration message

Starting URL: http://suninjuly.github.io/registration1.html

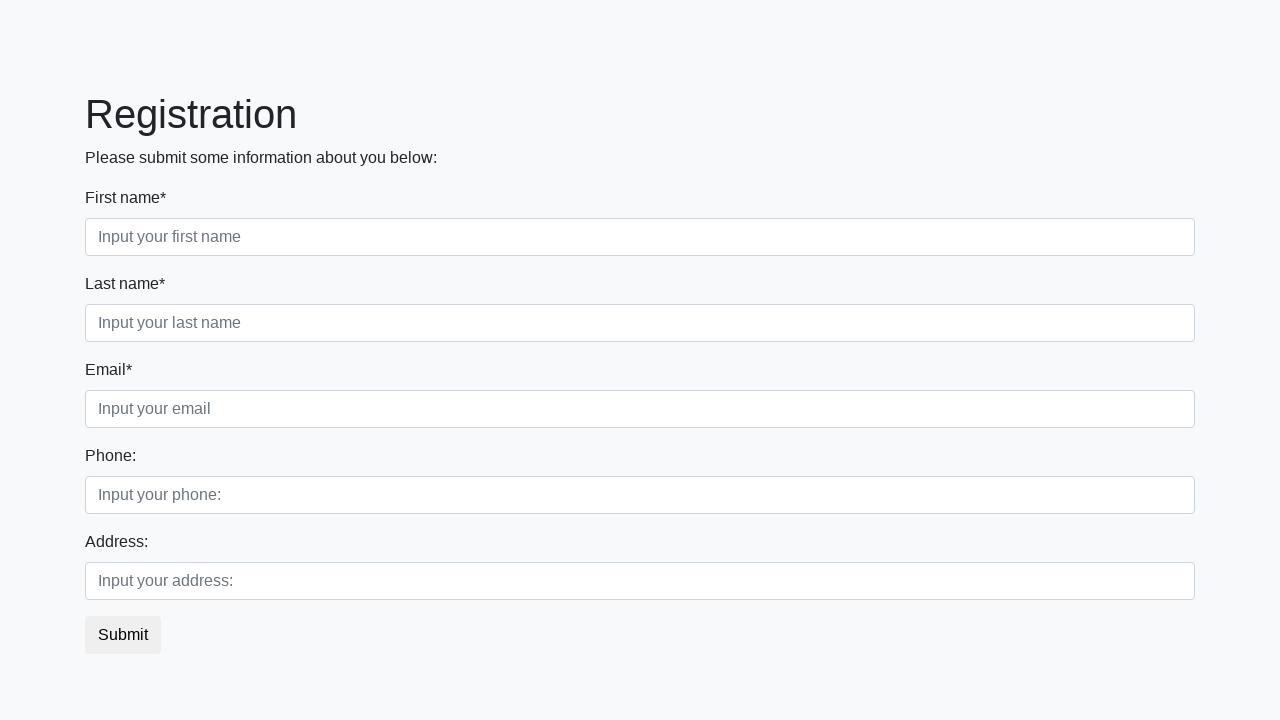

Filled first name field with 'Ivan' on body > div > form > div.first_block > div.form-group.first_class > input
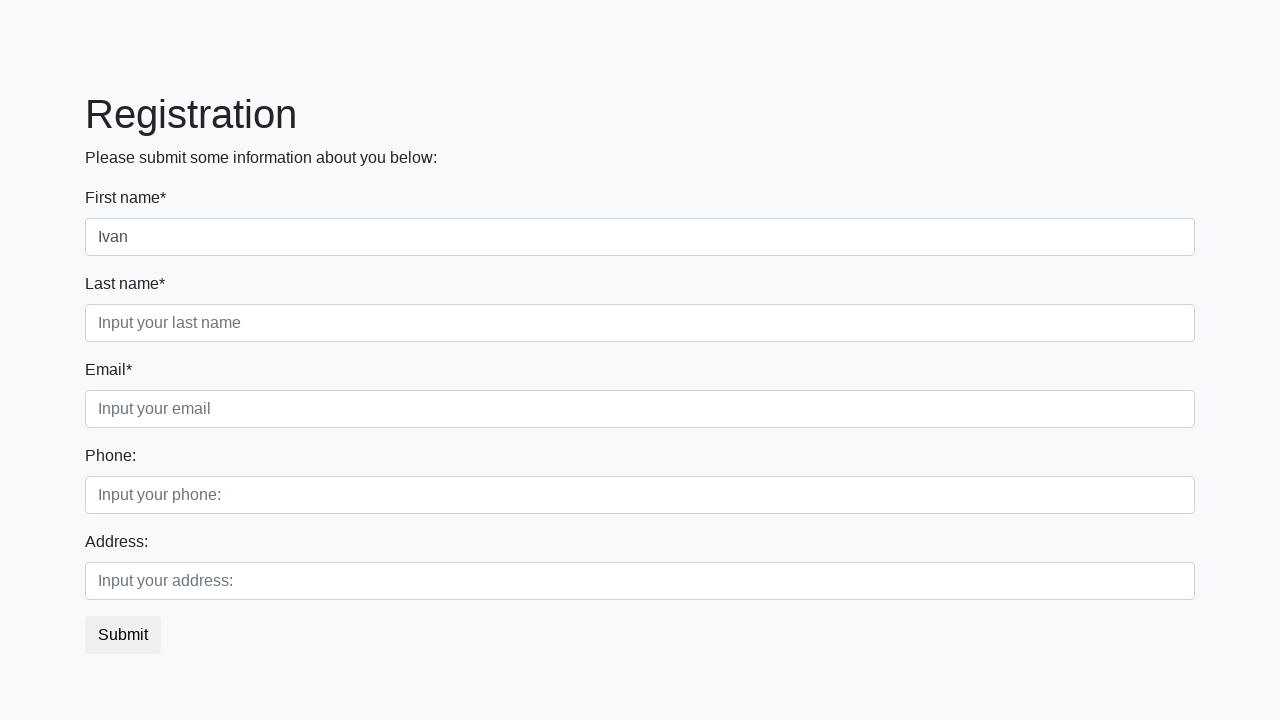

Filled last name field with 'Ivanov' on body > div > form > div.first_block > div.form-group.second_class > input
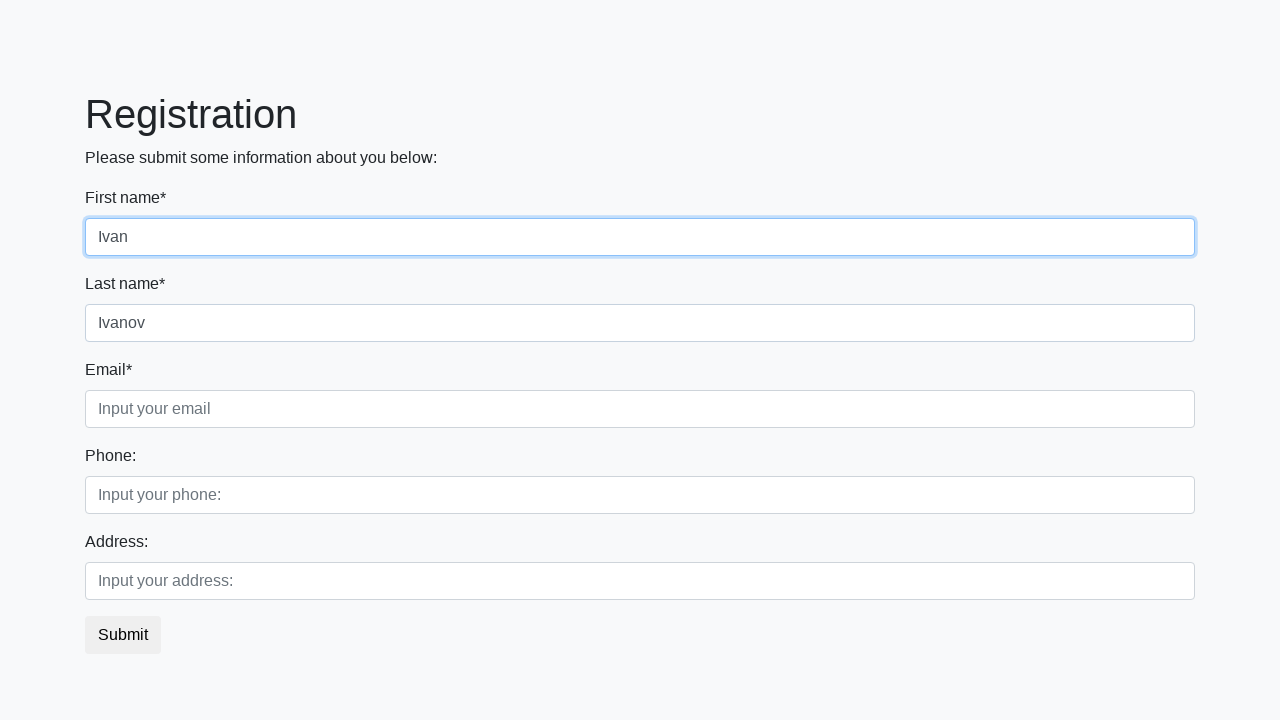

Filled email field with 'example@example.de' on body > div > form > div.first_block > div.form-group.third_class > input
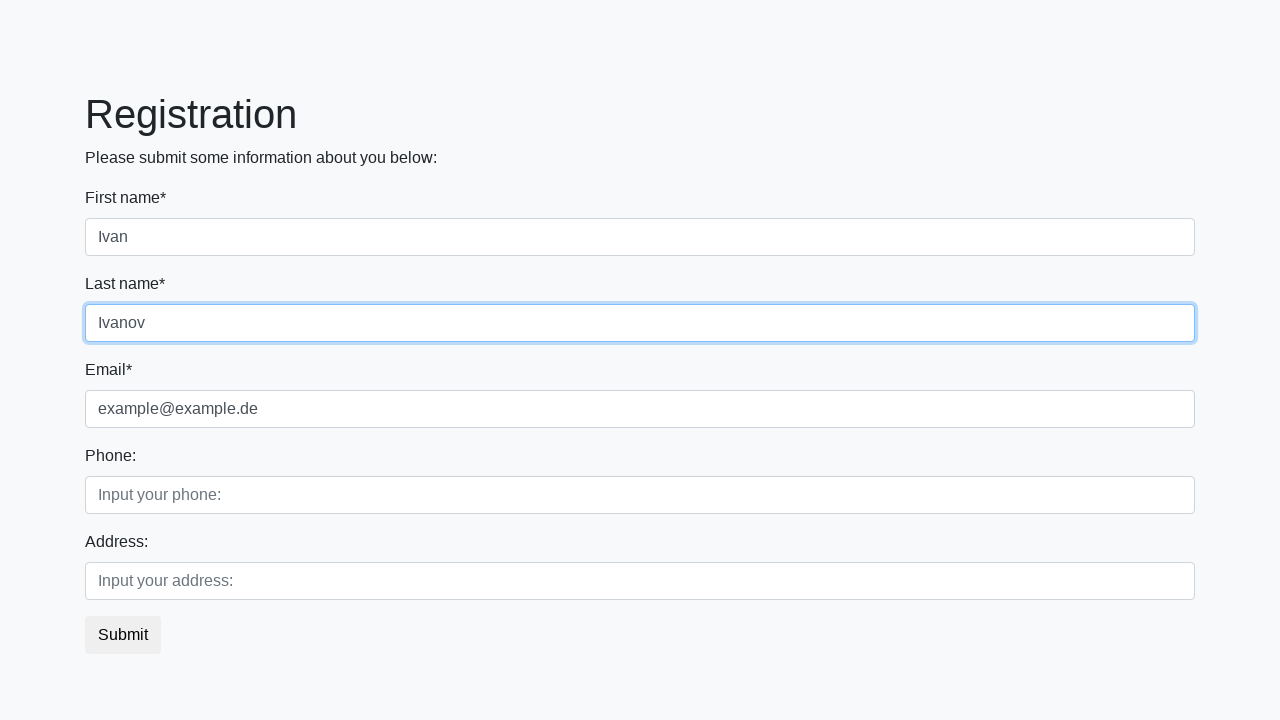

Filled phone field with '11111111' on body > div > form > div.second_block > div.form-group.first_class > input
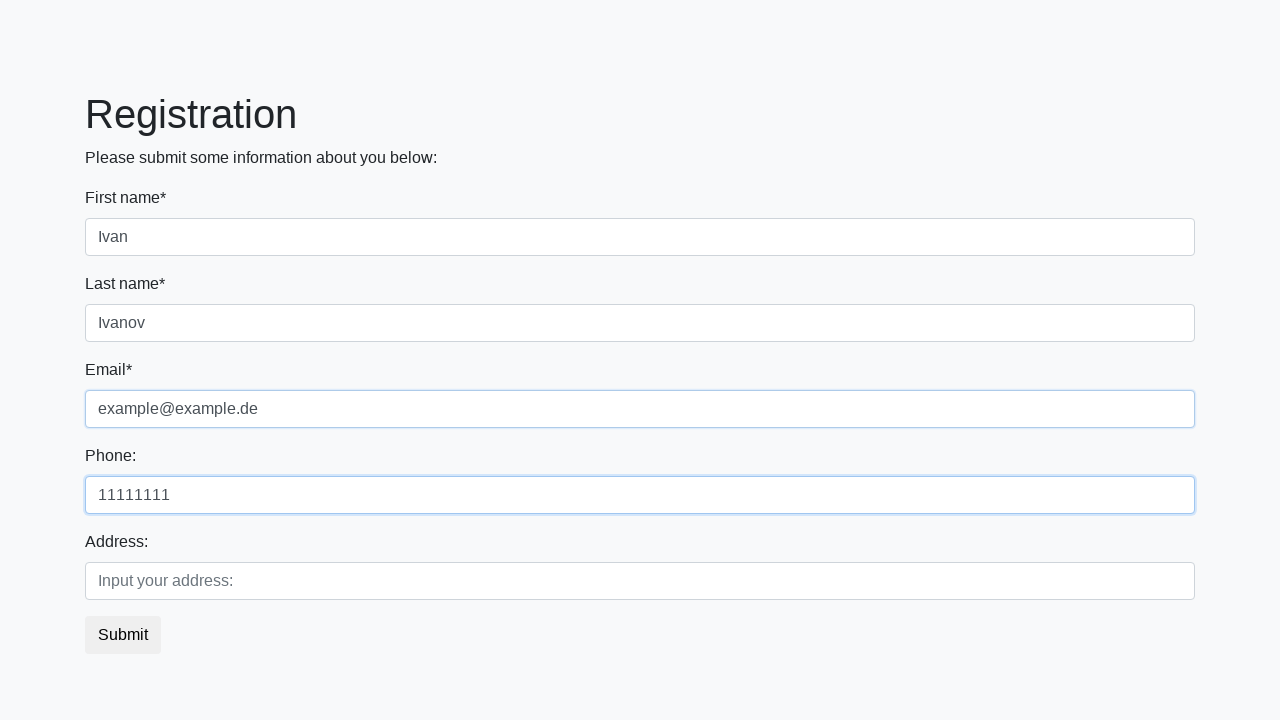

Filled address field with 'Russia' on body > div > form > div.second_block > div.form-group.second_class > input
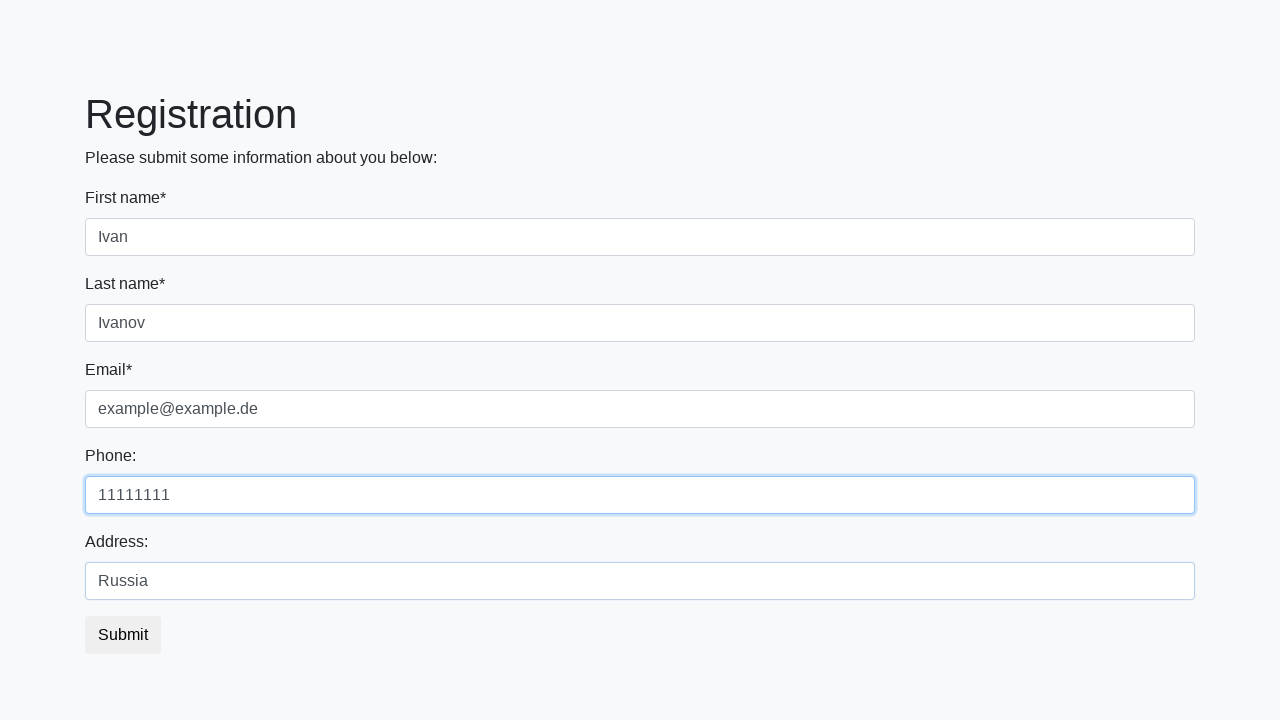

Clicked submit button to register at (123, 635) on button.btn
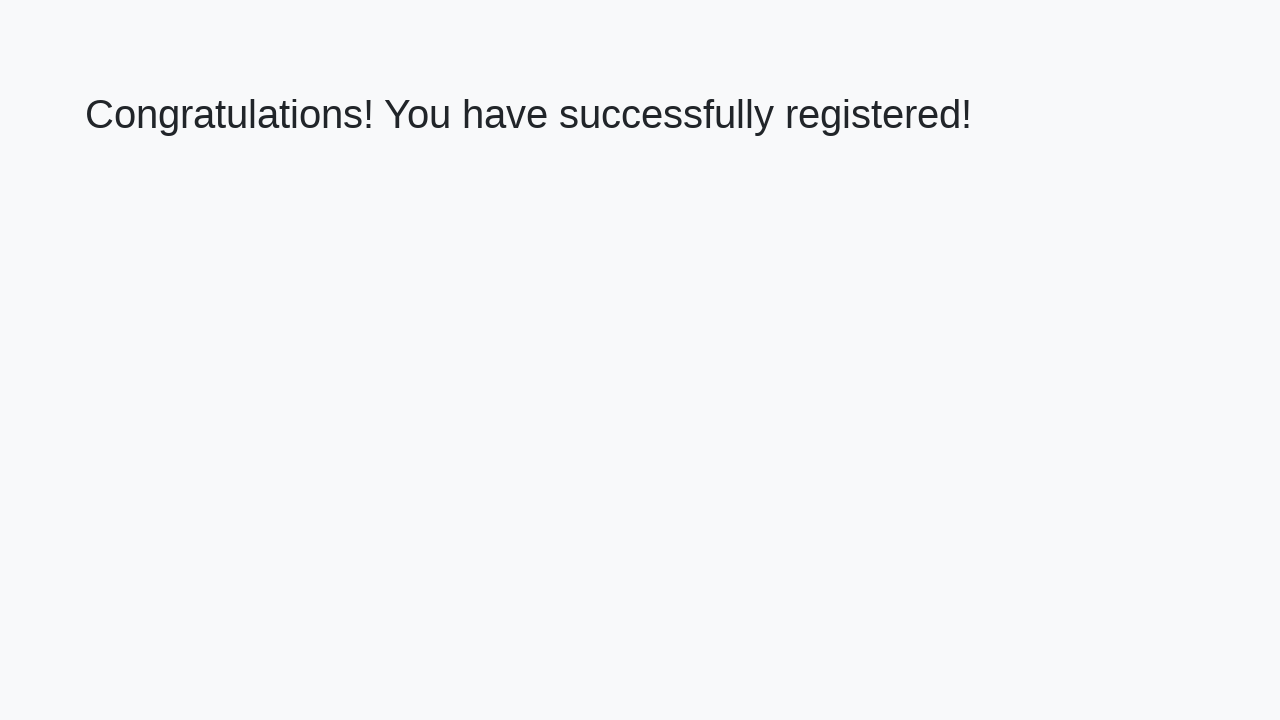

Success message heading loaded
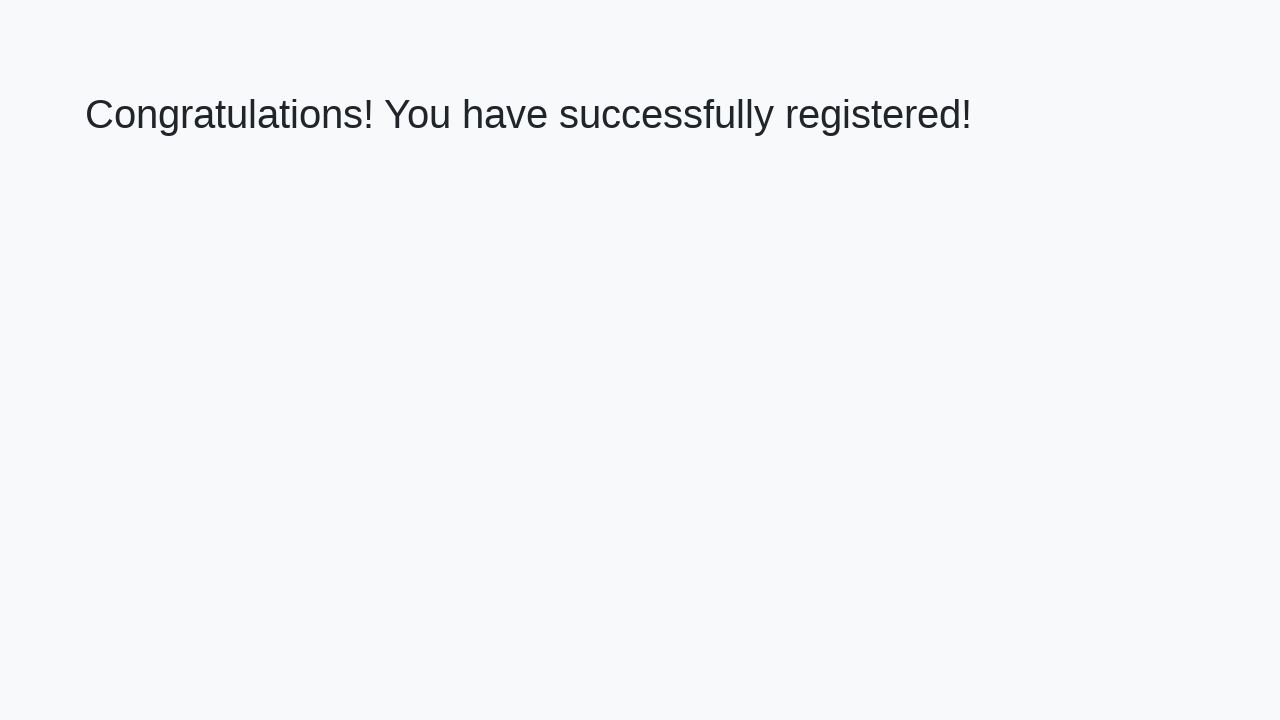

Located success message element
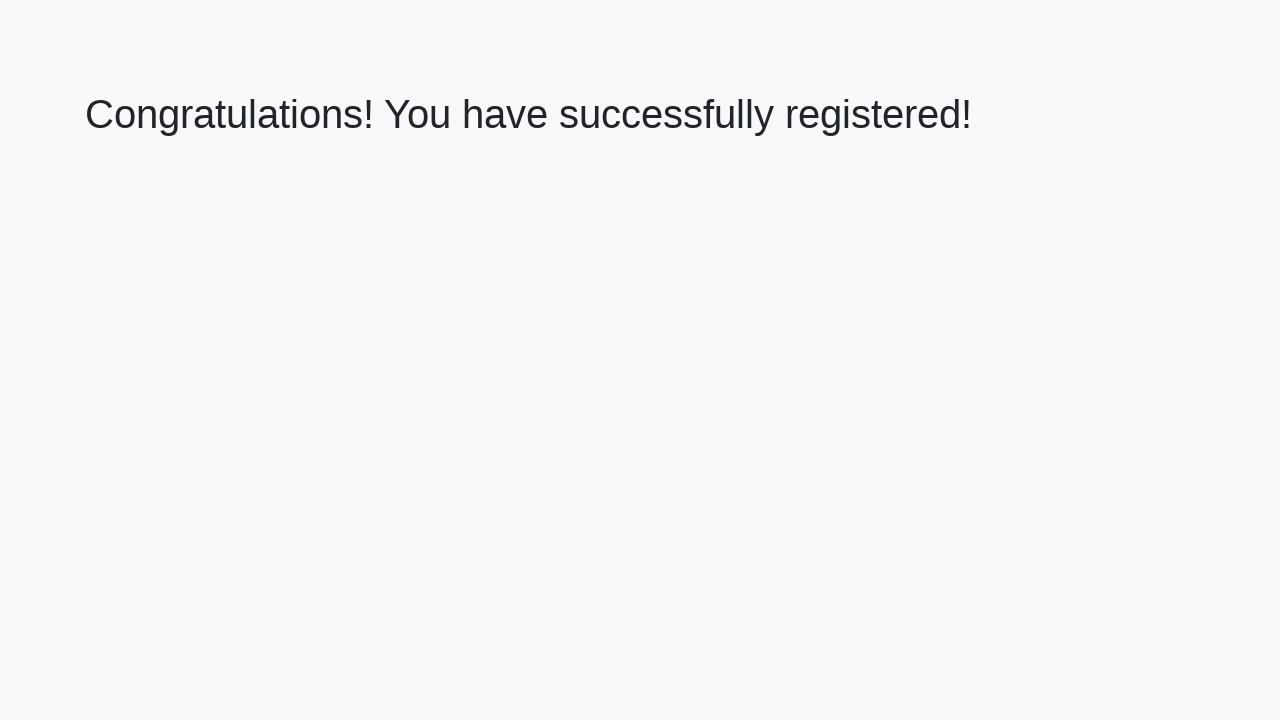

Verified success message: 'Congratulations! You have successfully registered!'
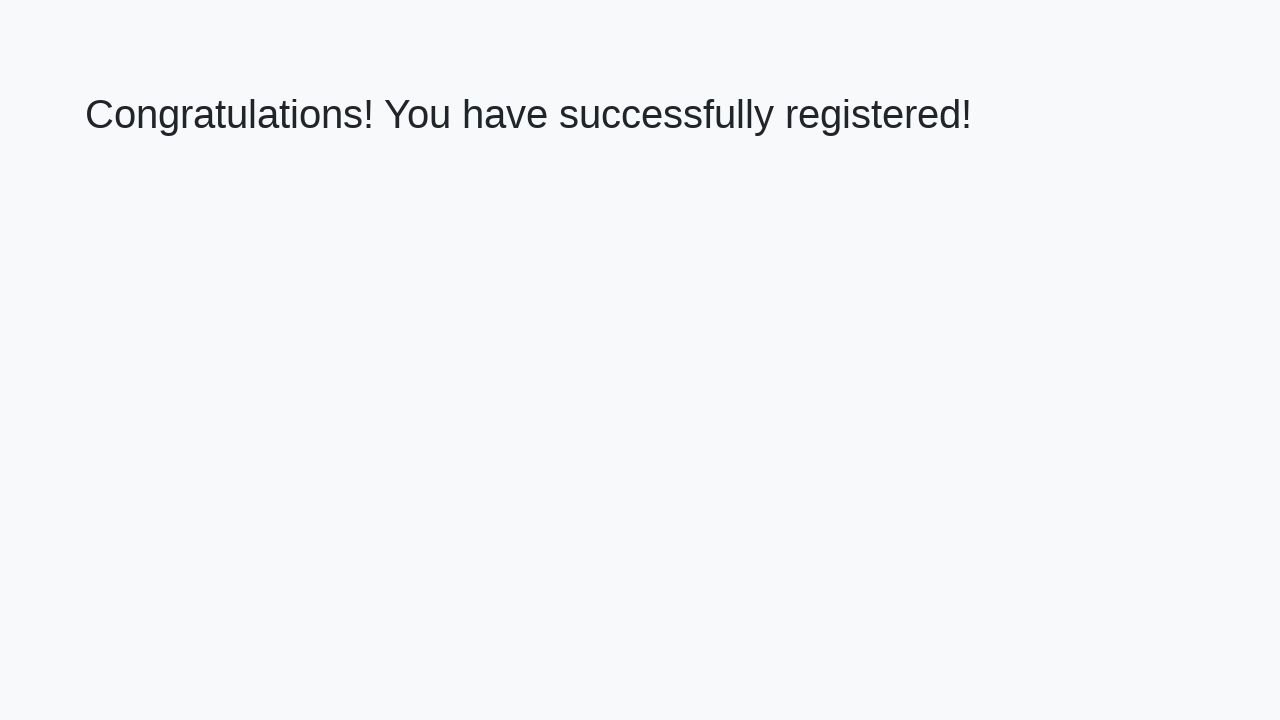

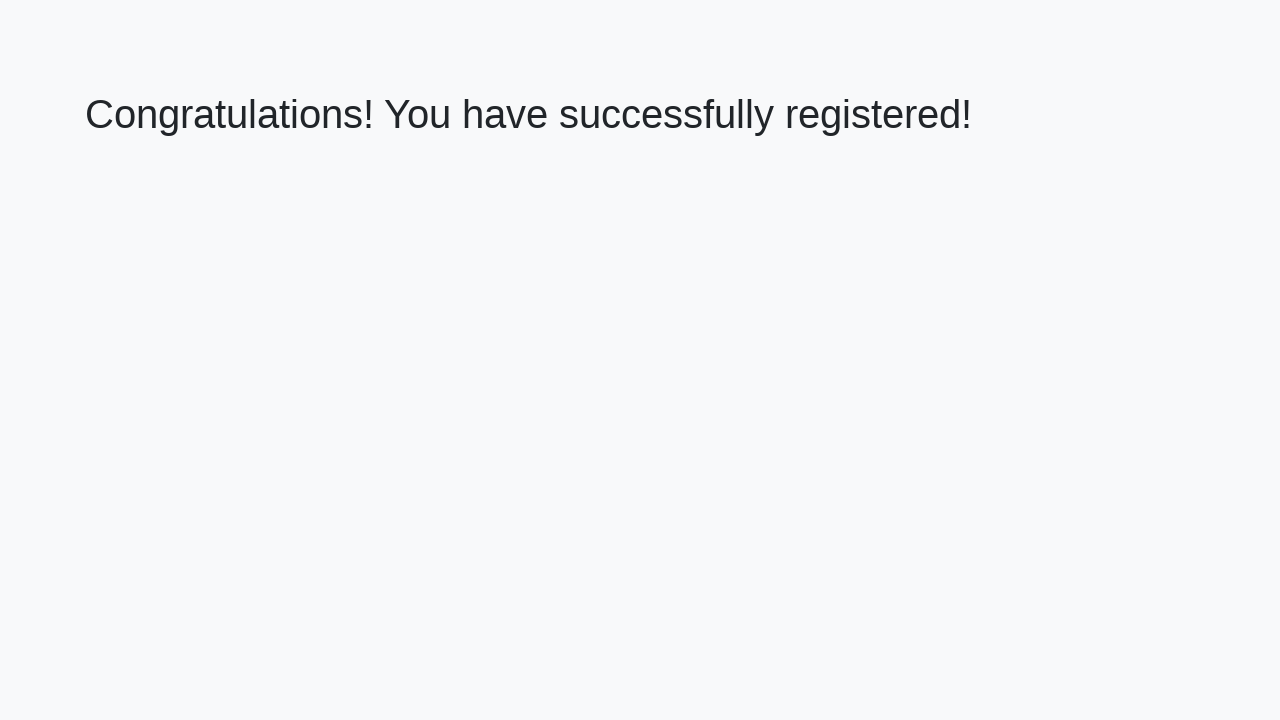